Tests file upload functionality on the jQuery File Upload demo page by selecting a file and clicking the submit button to upload it.

Starting URL: https://blueimp.github.io/jQuery-File-Upload/

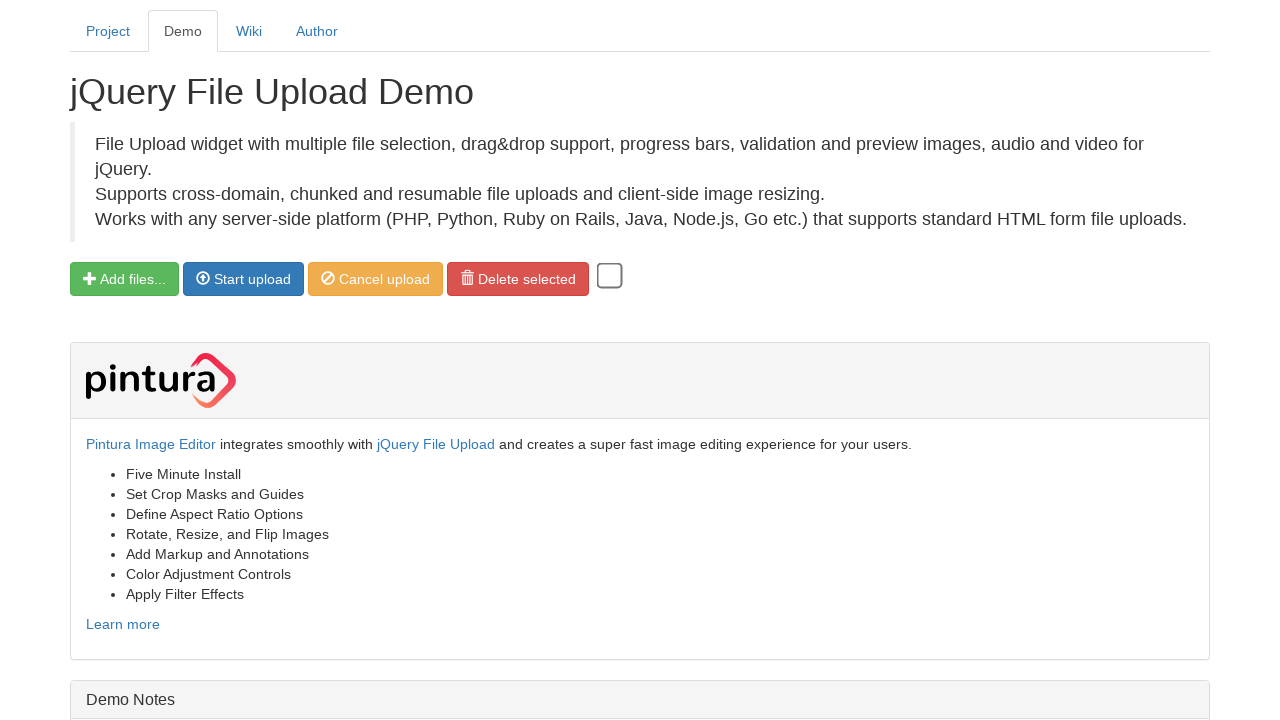

Created temporary test file for upload
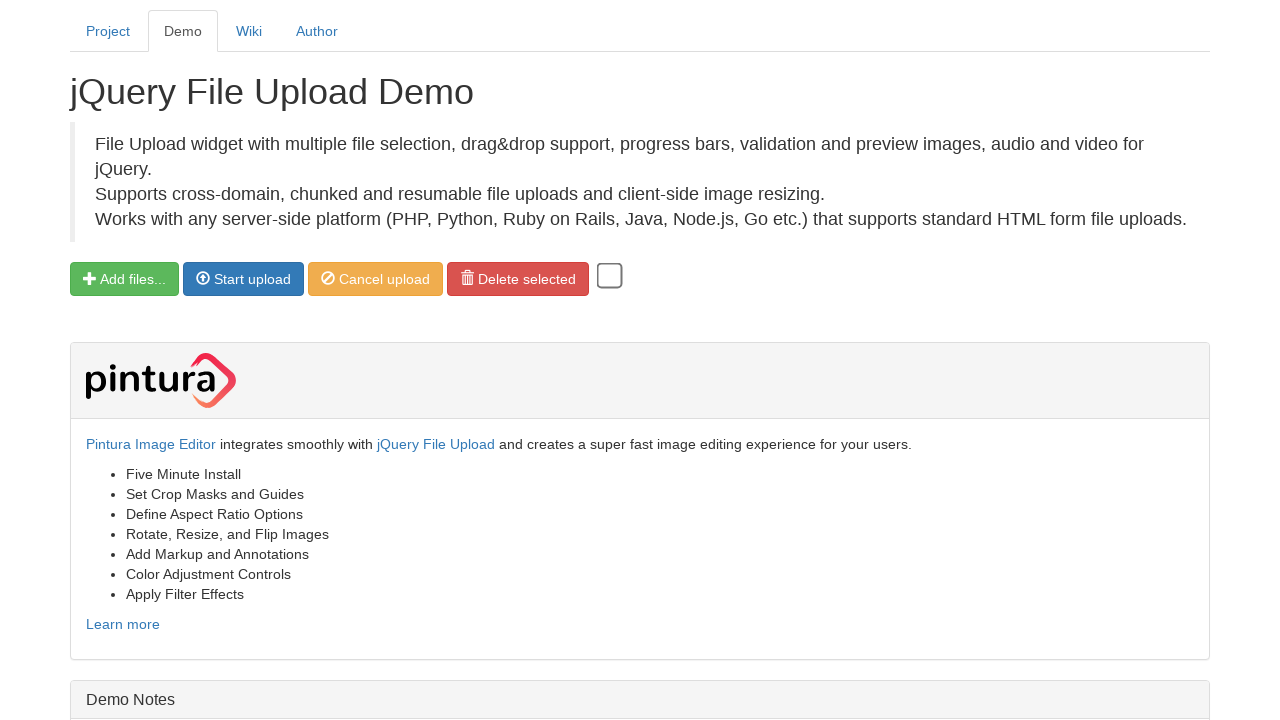

Selected test file using file input
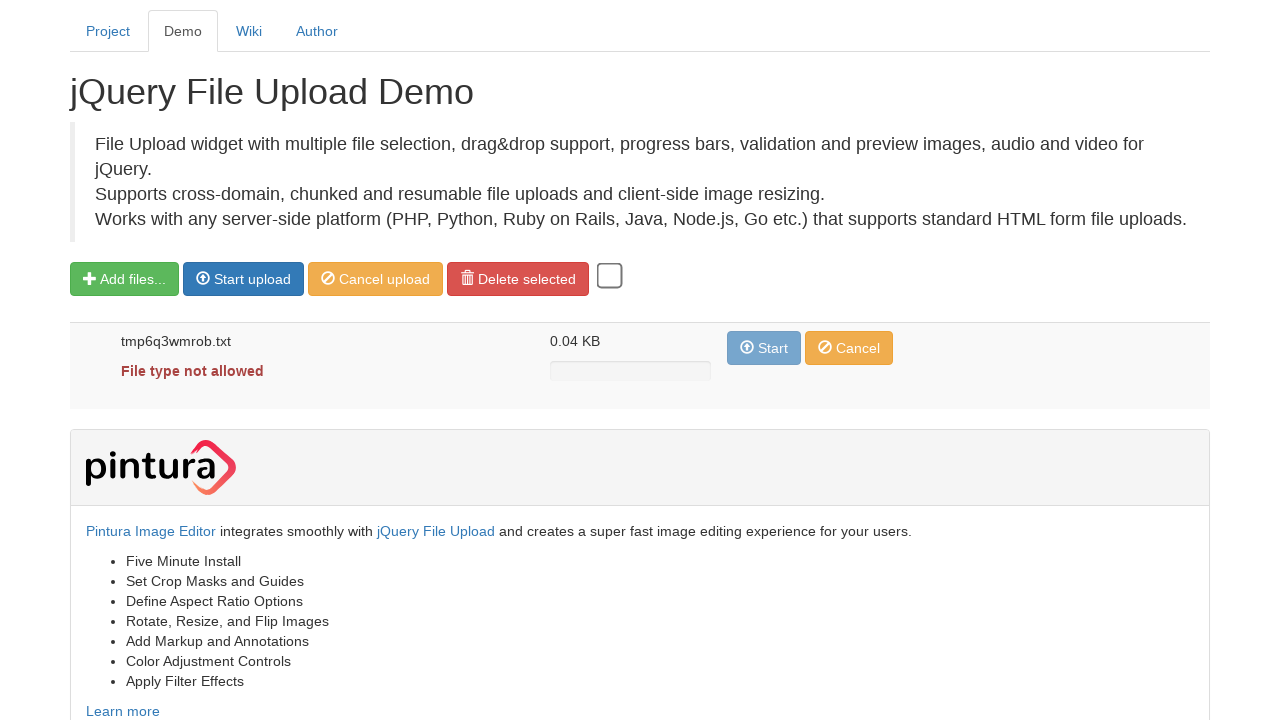

Waited for file to be processed
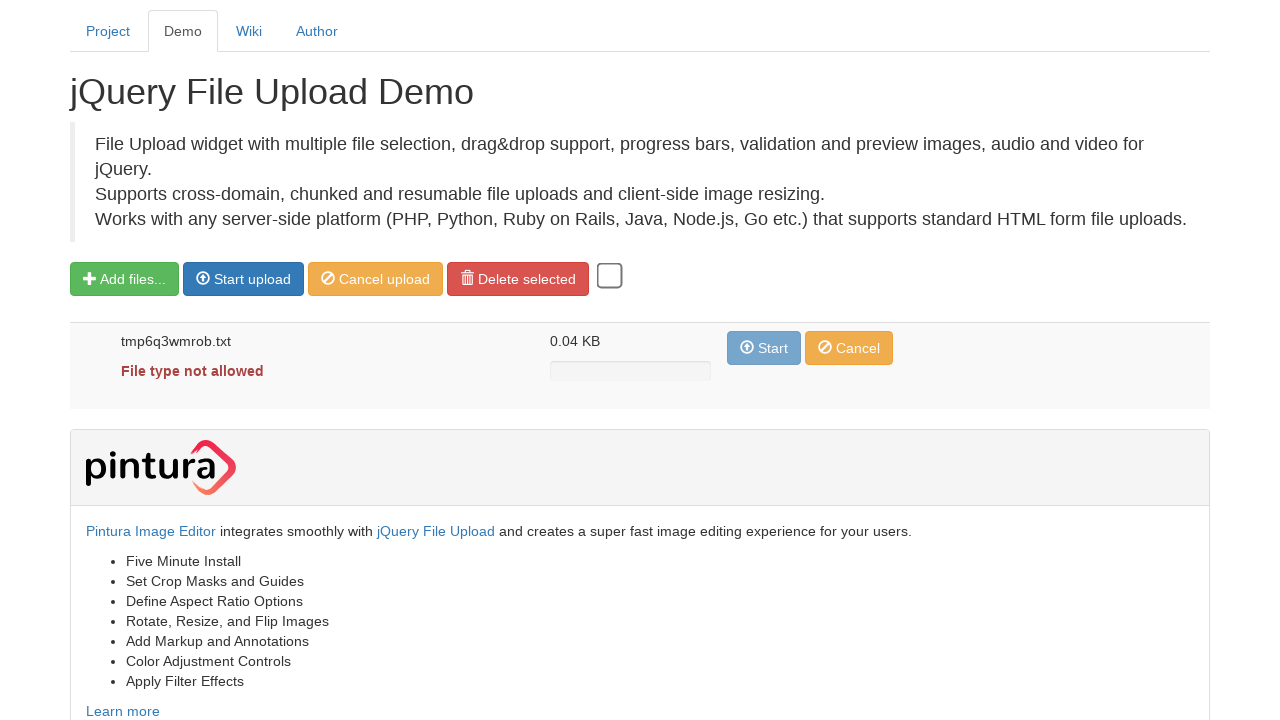

Clicked submit button to start file upload at (244, 279) on button[type='submit']
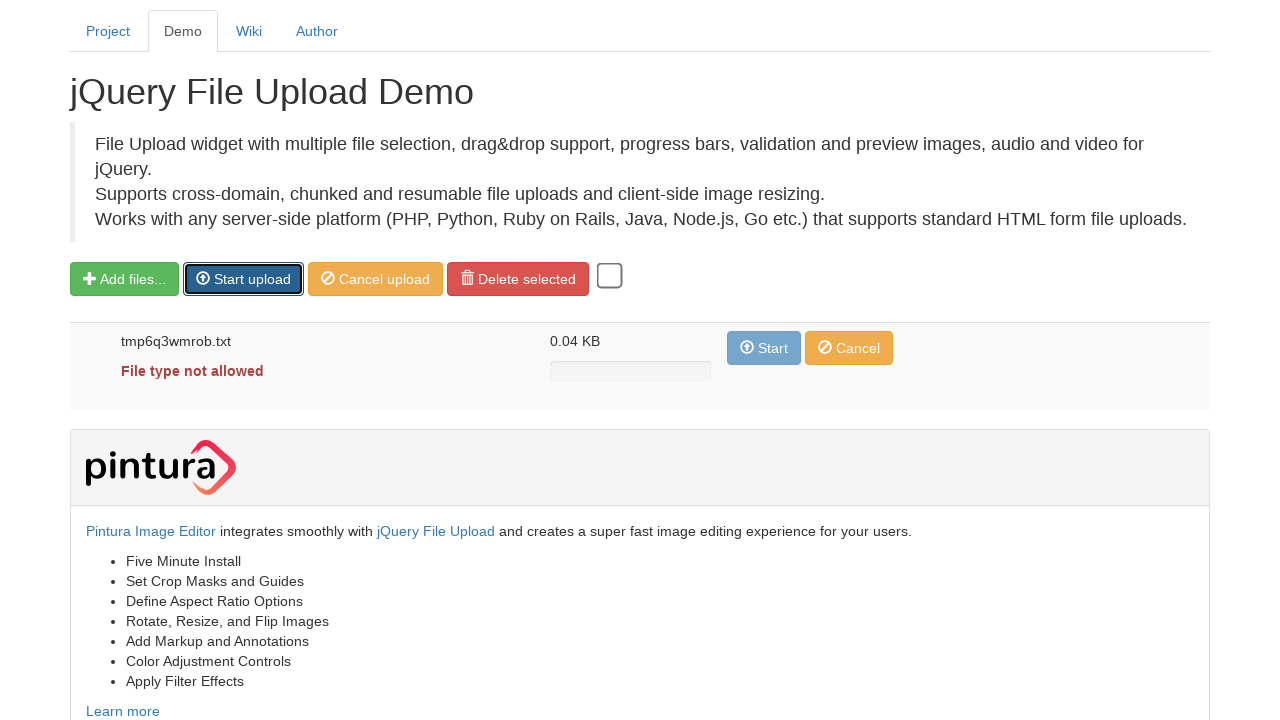

Waited for file upload to complete
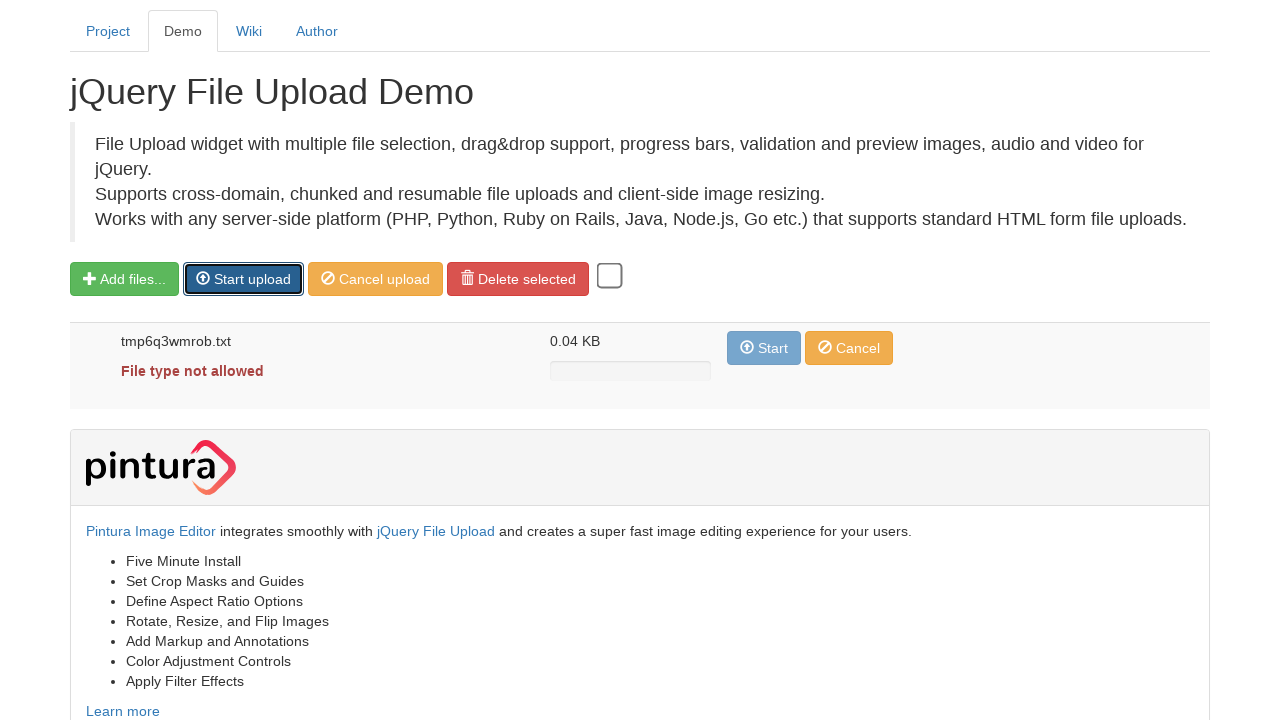

Cleaned up temporary test file
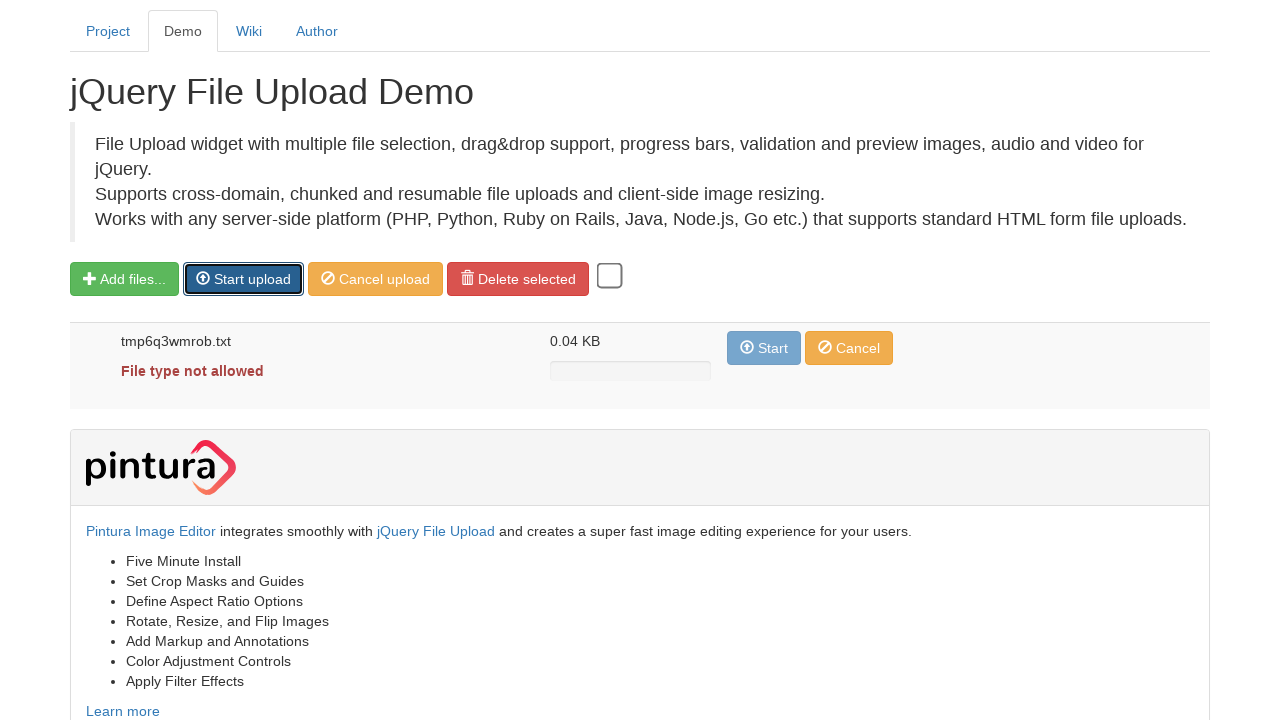

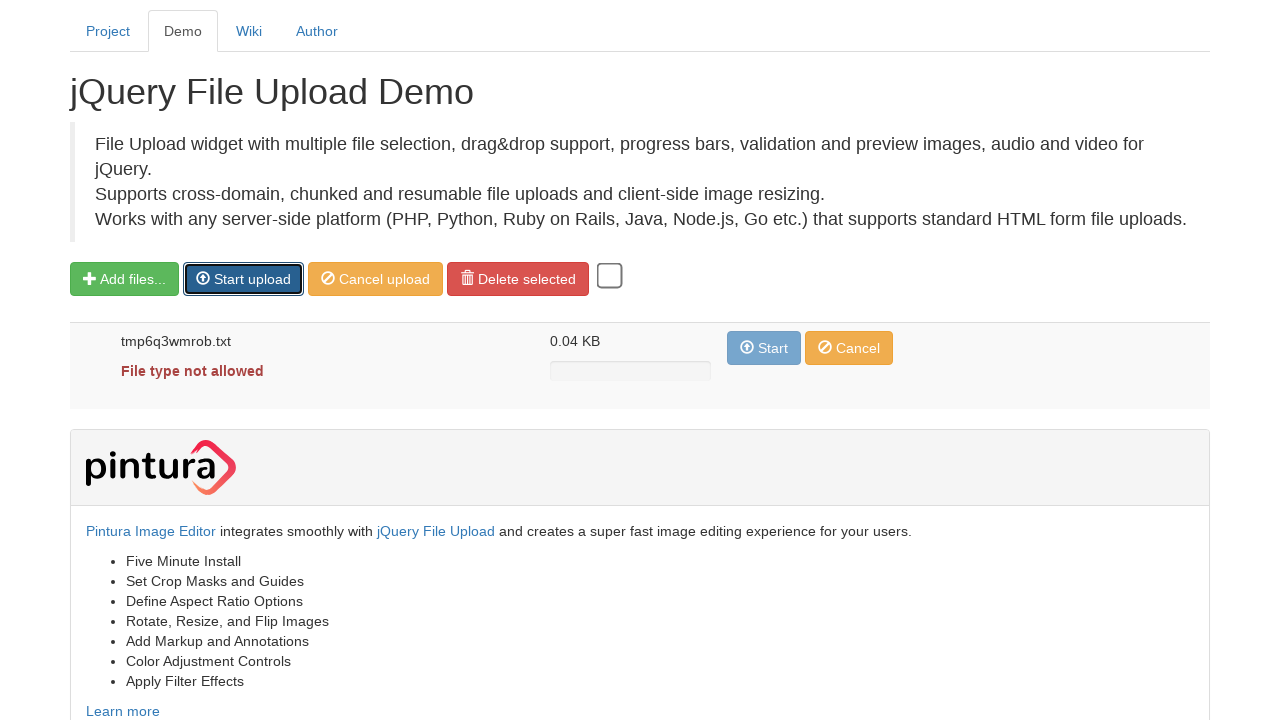